Tests window switching functionality by opening a new window and switching back to the parent window

Starting URL: https://rahulshettyacademy.com/AutomationPractice/

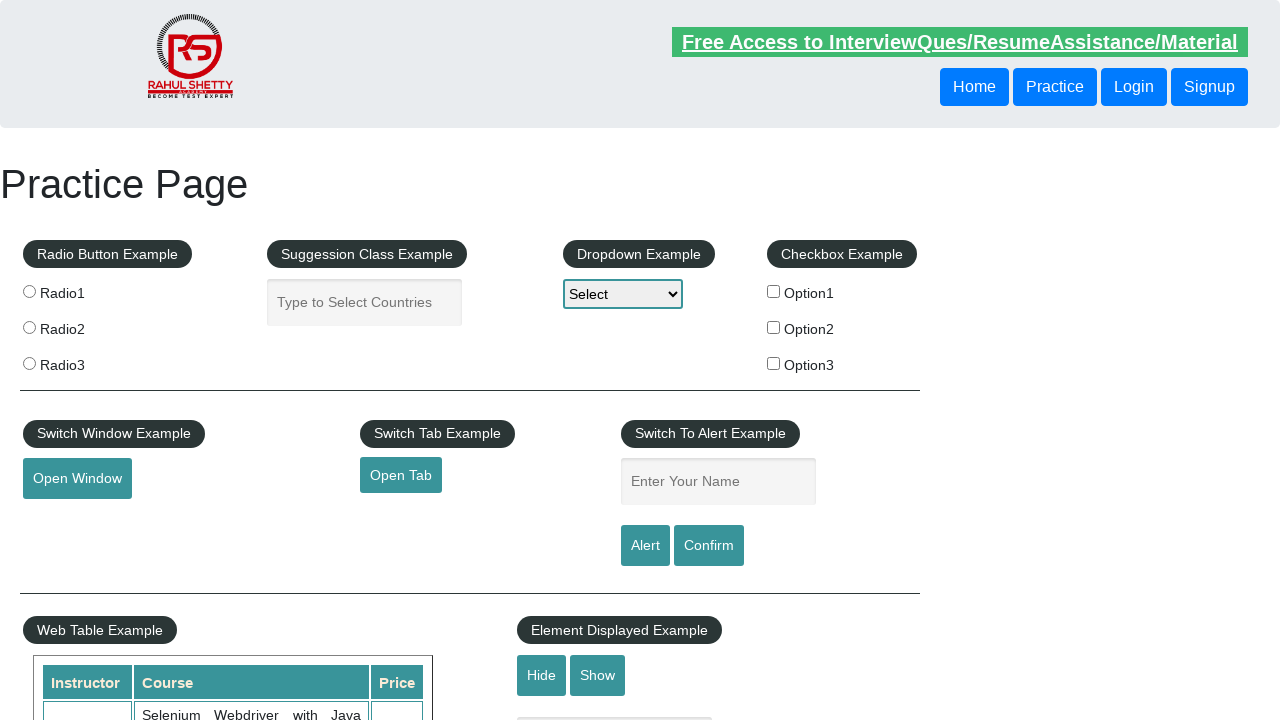

Stored current page context as parent window
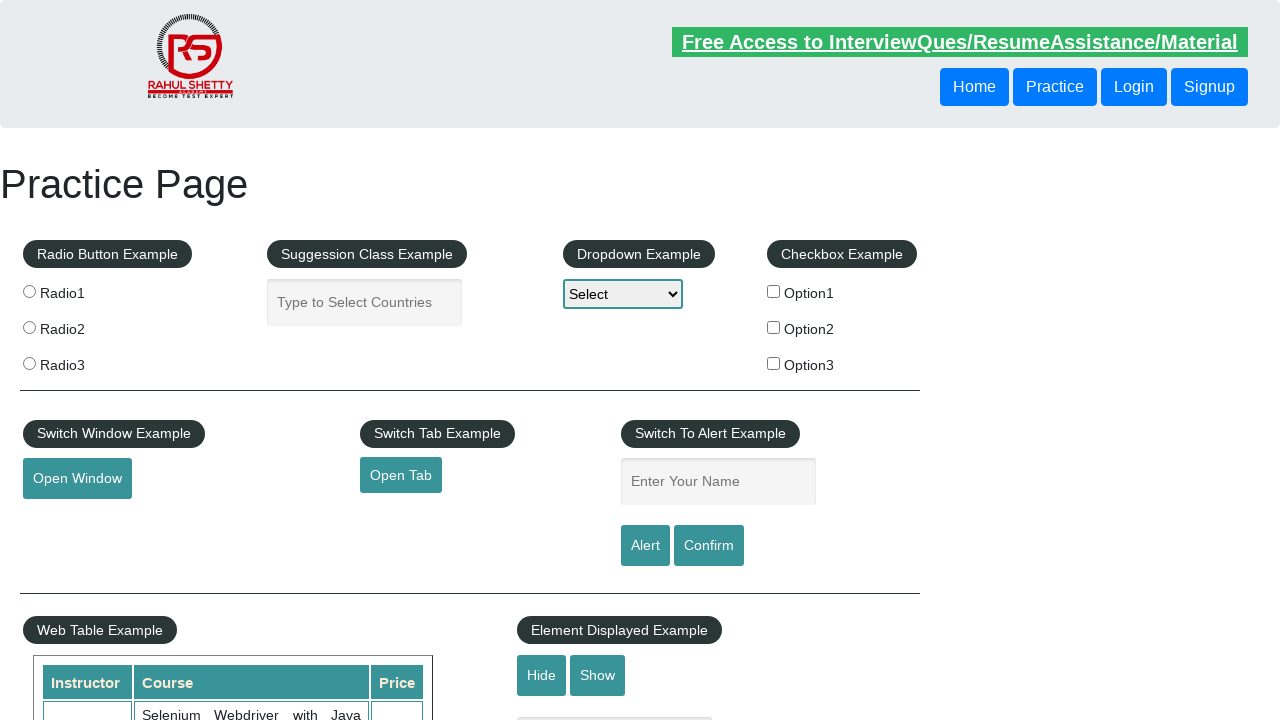

Clicked button to open new window at (77, 479) on button#openwindow
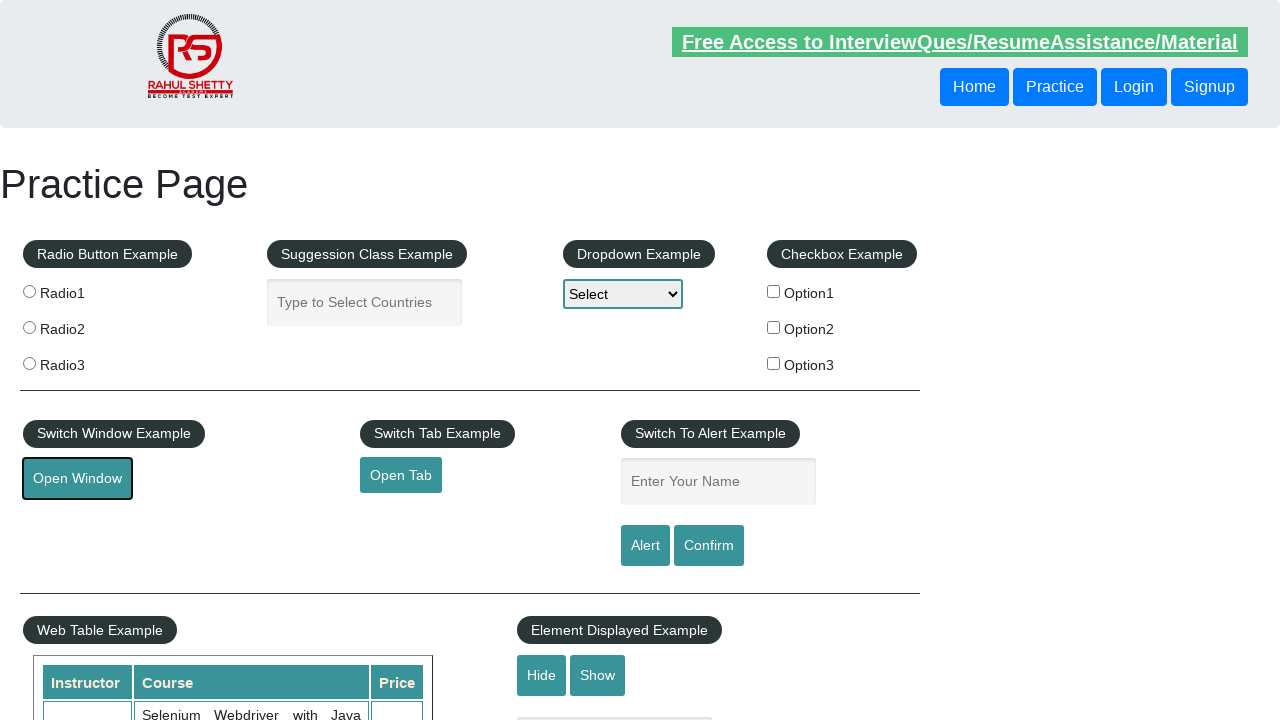

New window/tab opened and captured
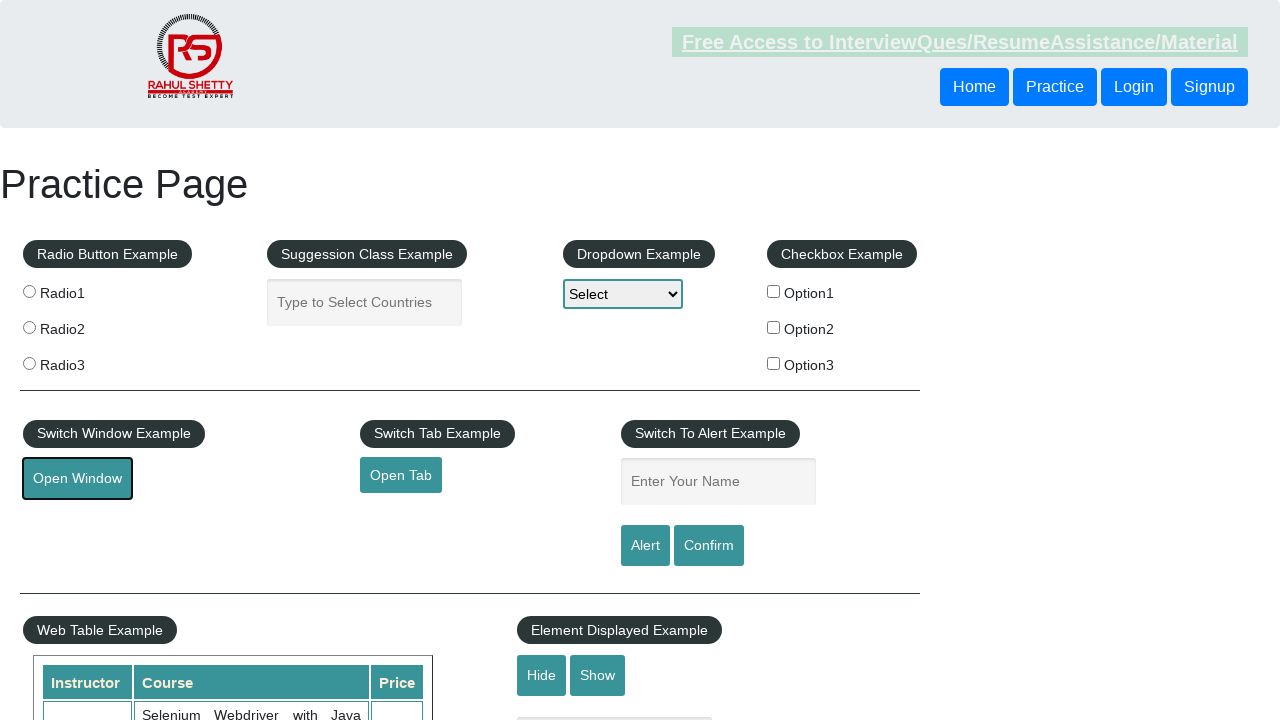

Closed new window and switched back to parent window
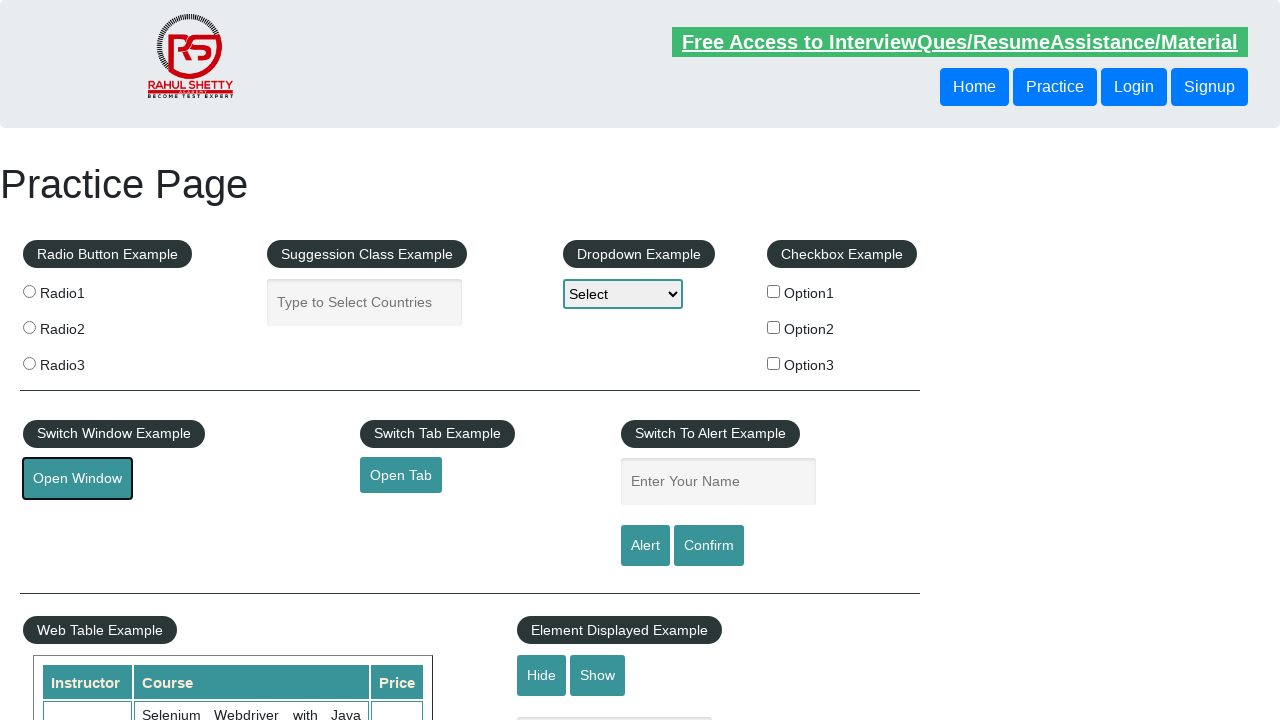

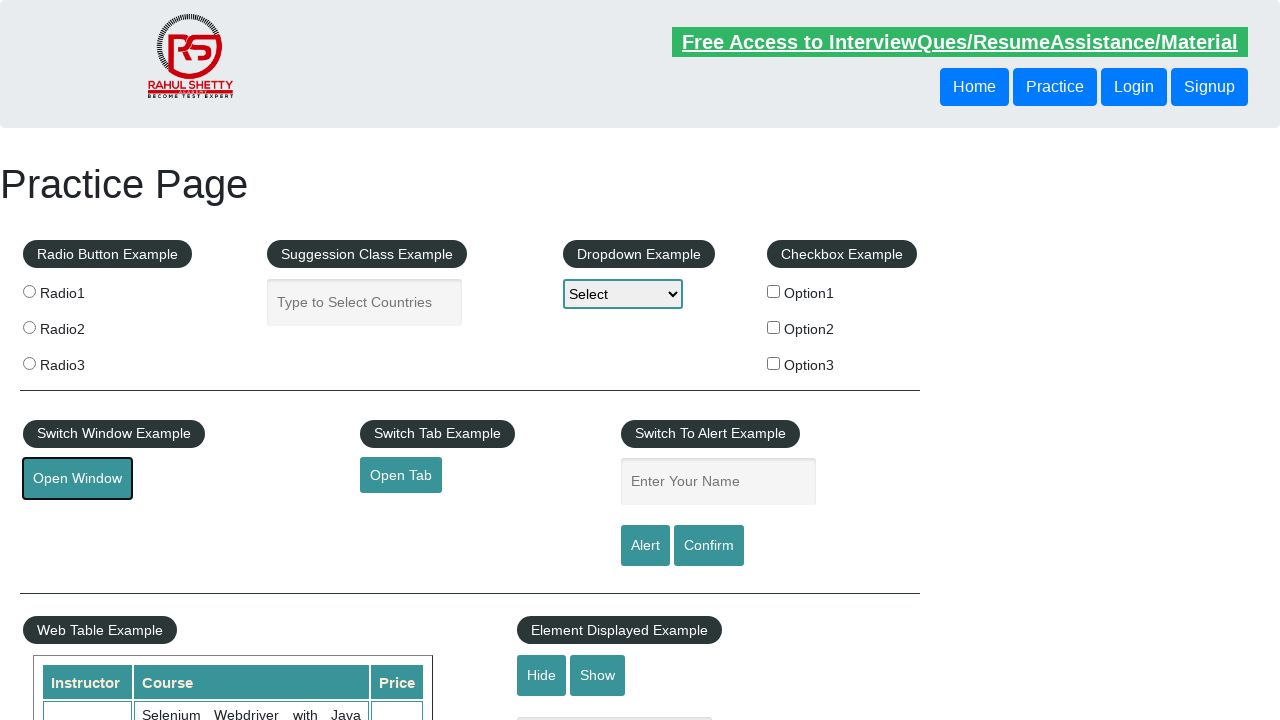